Tests a math quiz form by reading a value from the page, calculating a mathematical result using logarithm and sine functions, filling in the answer, selecting a checkbox and radio button, then submitting the form.

Starting URL: http://suninjuly.github.io/math.html

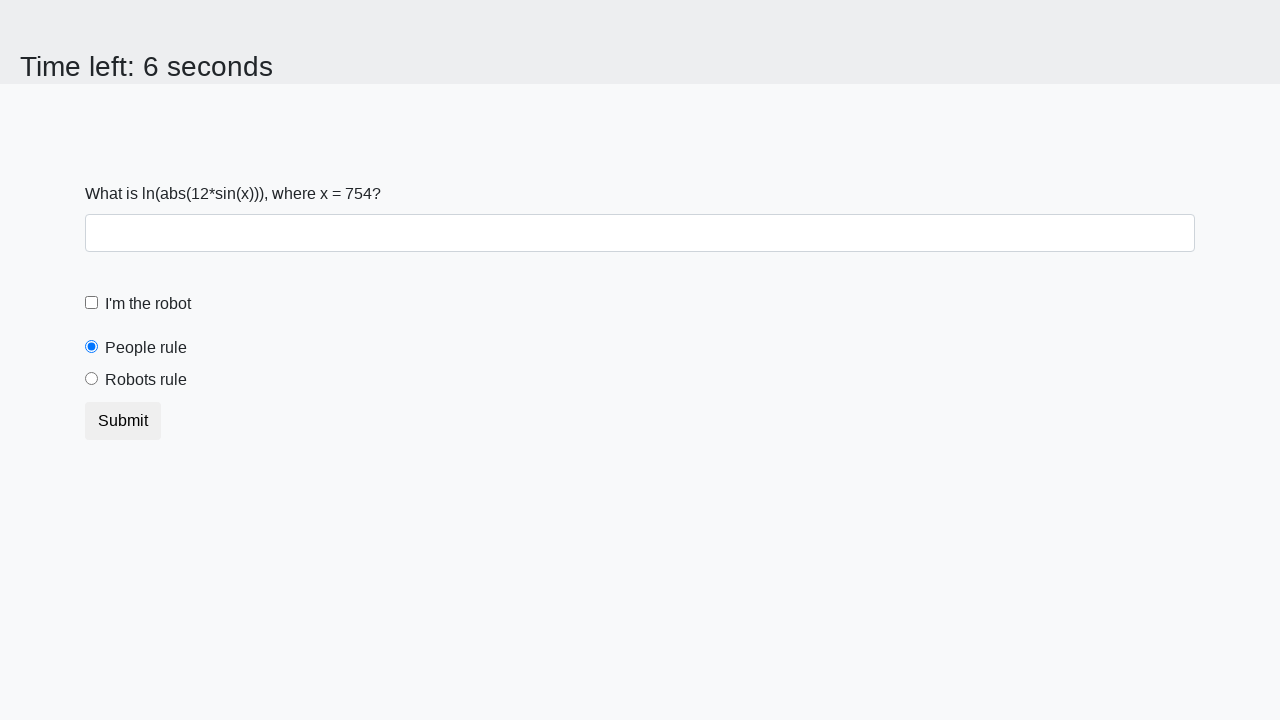

Located the input value element
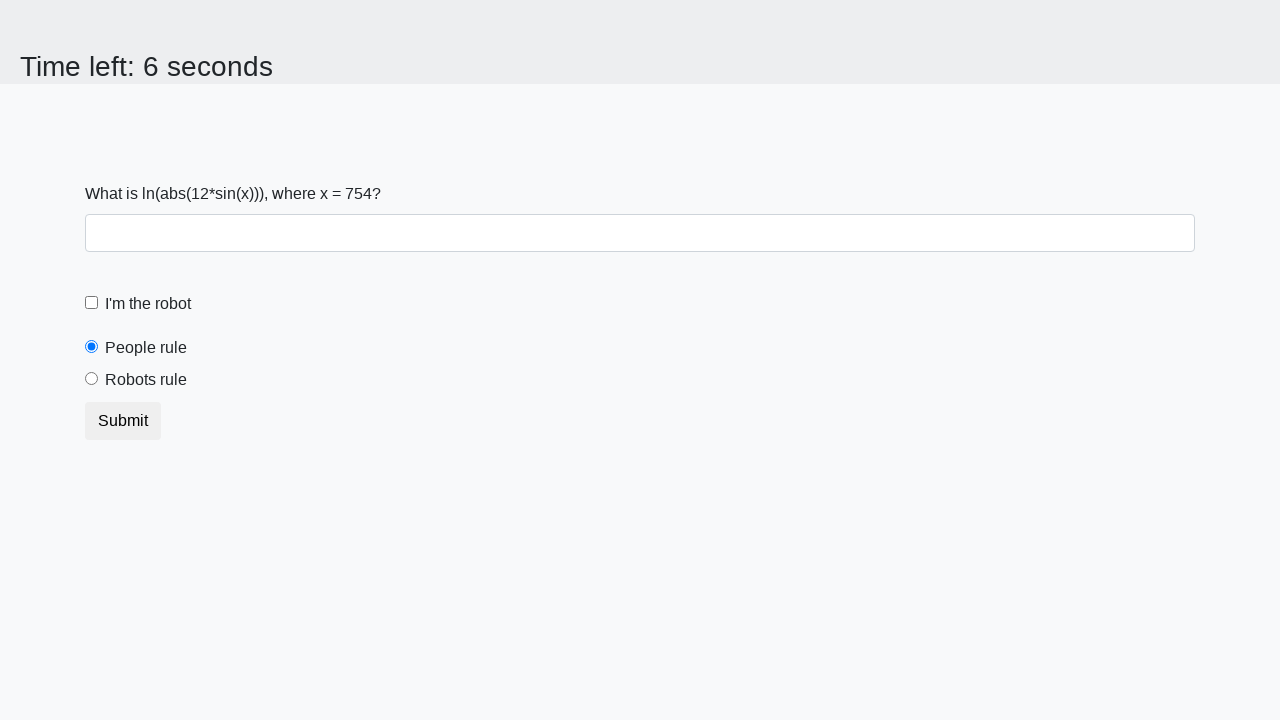

Retrieved input value from the page
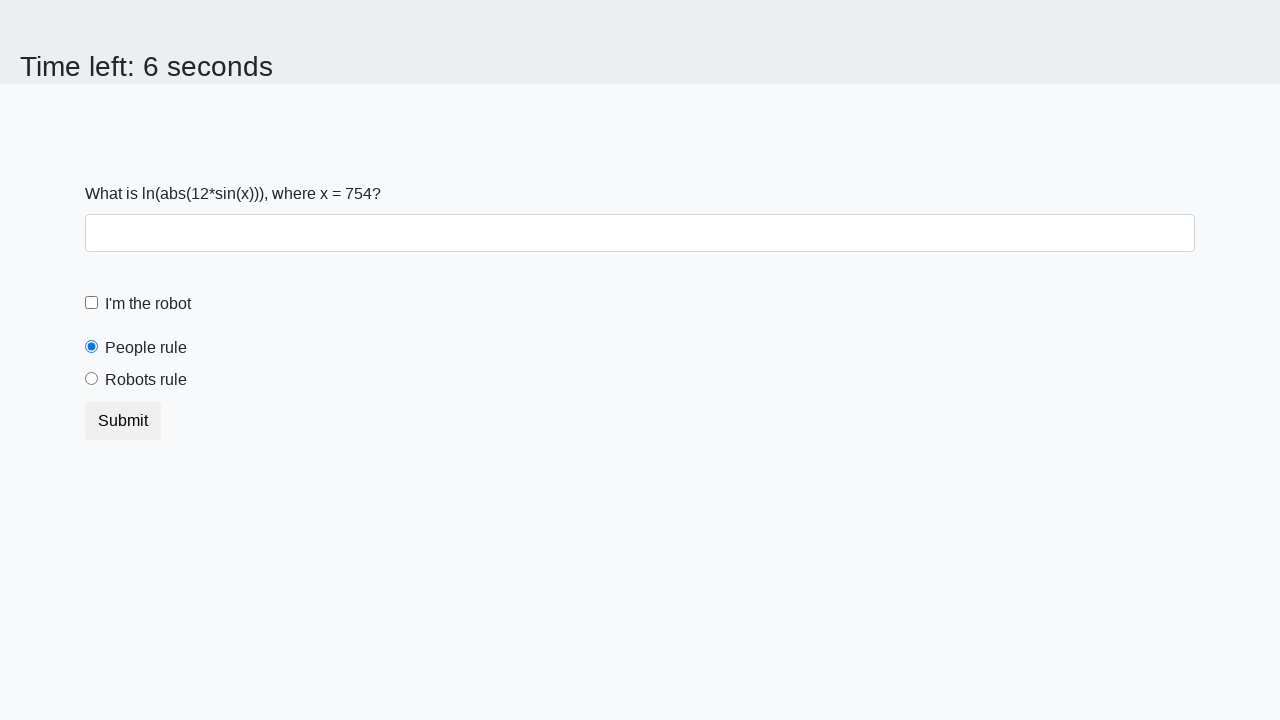

Calculated mathematical result using logarithm and sine functions: -1.545775781470873
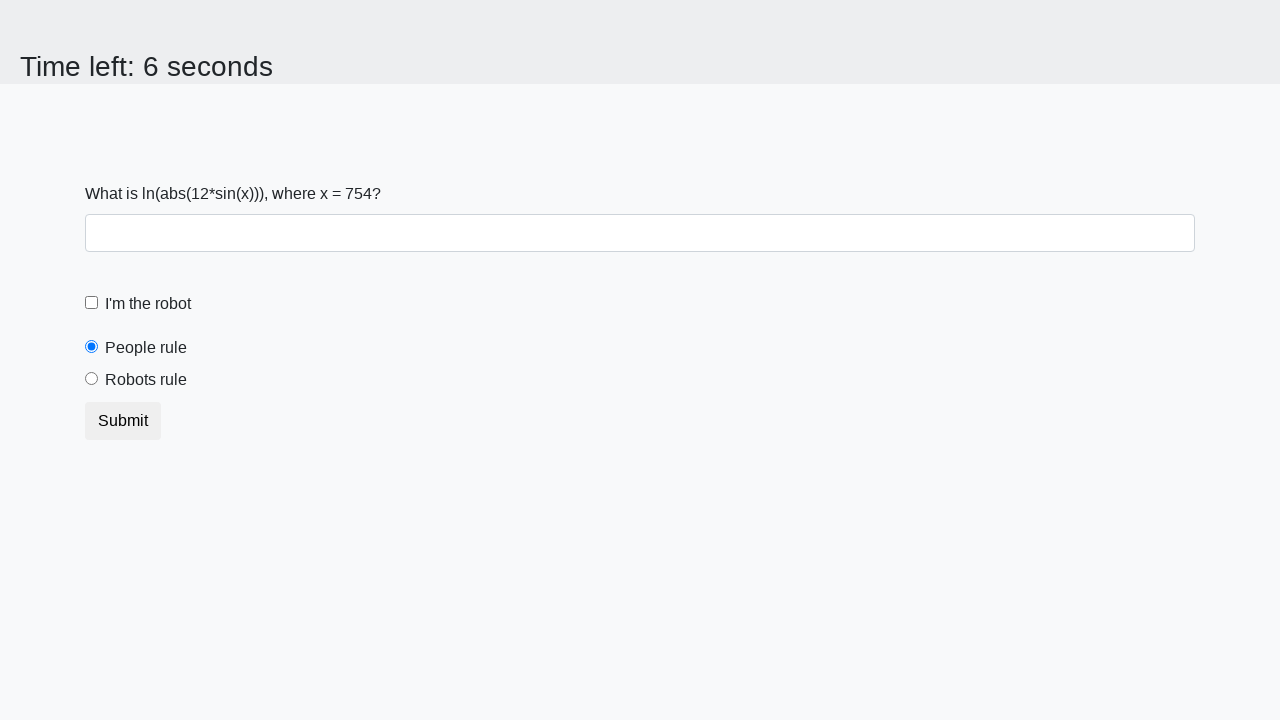

Filled answer field with calculated value on #answer
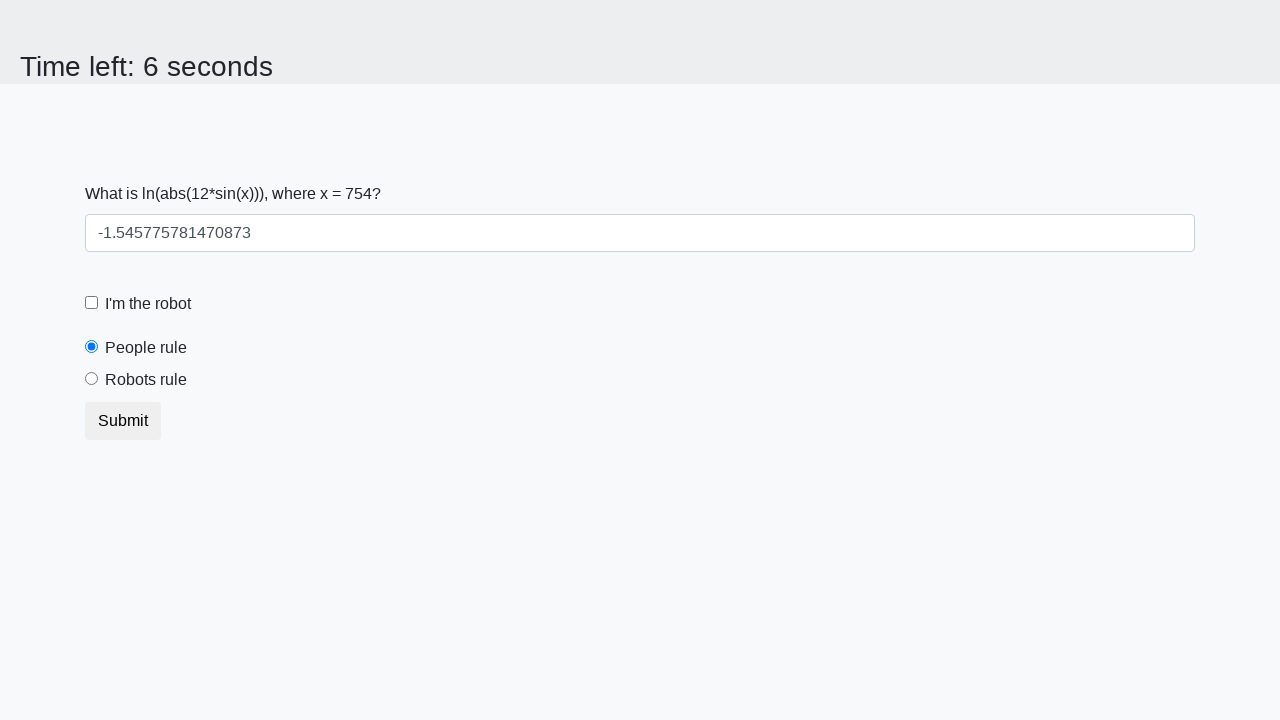

Checked the robot checkbox at (92, 303) on #robotCheckbox
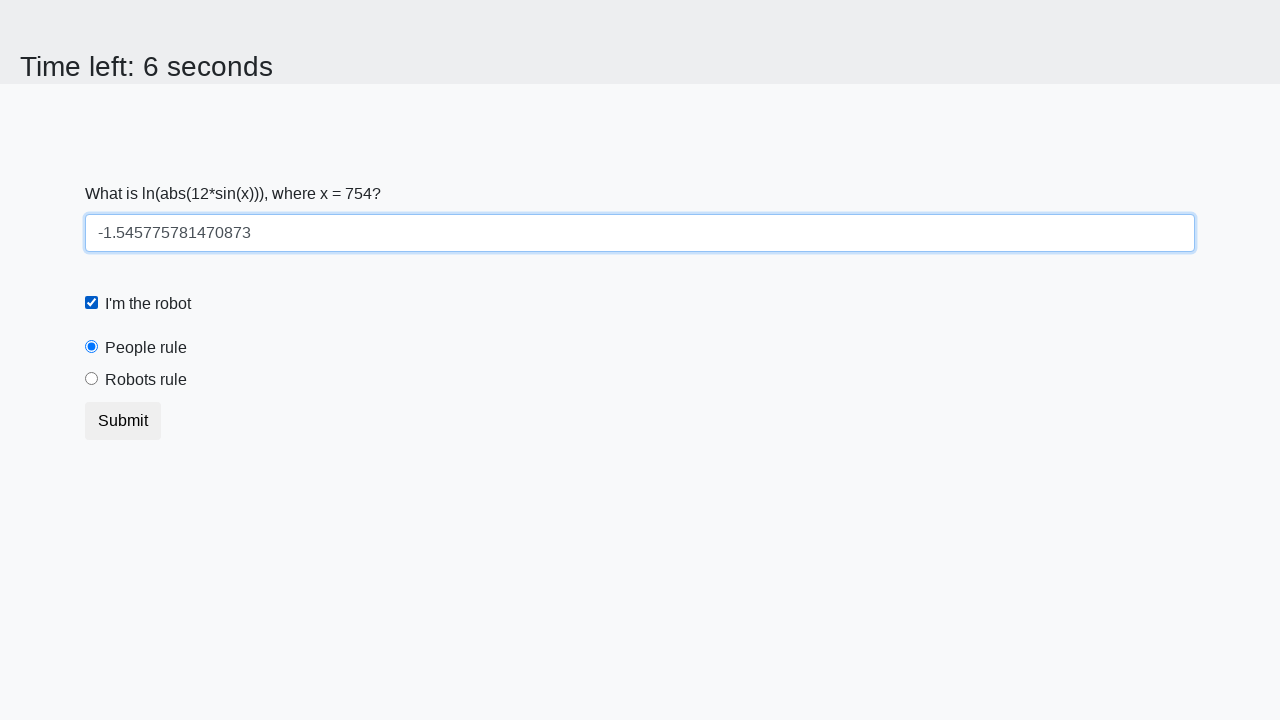

Selected the robots rule radio button at (92, 379) on #robotsRule
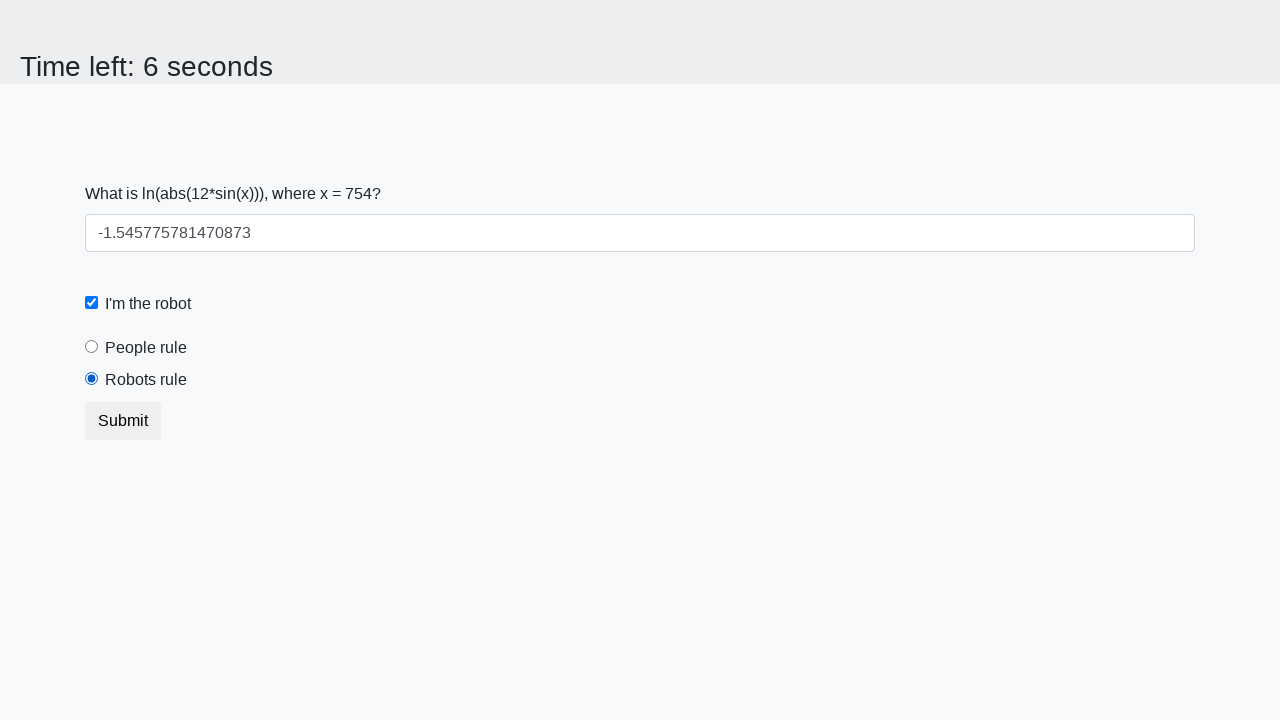

Clicked submit button at (123, 421) on button.btn
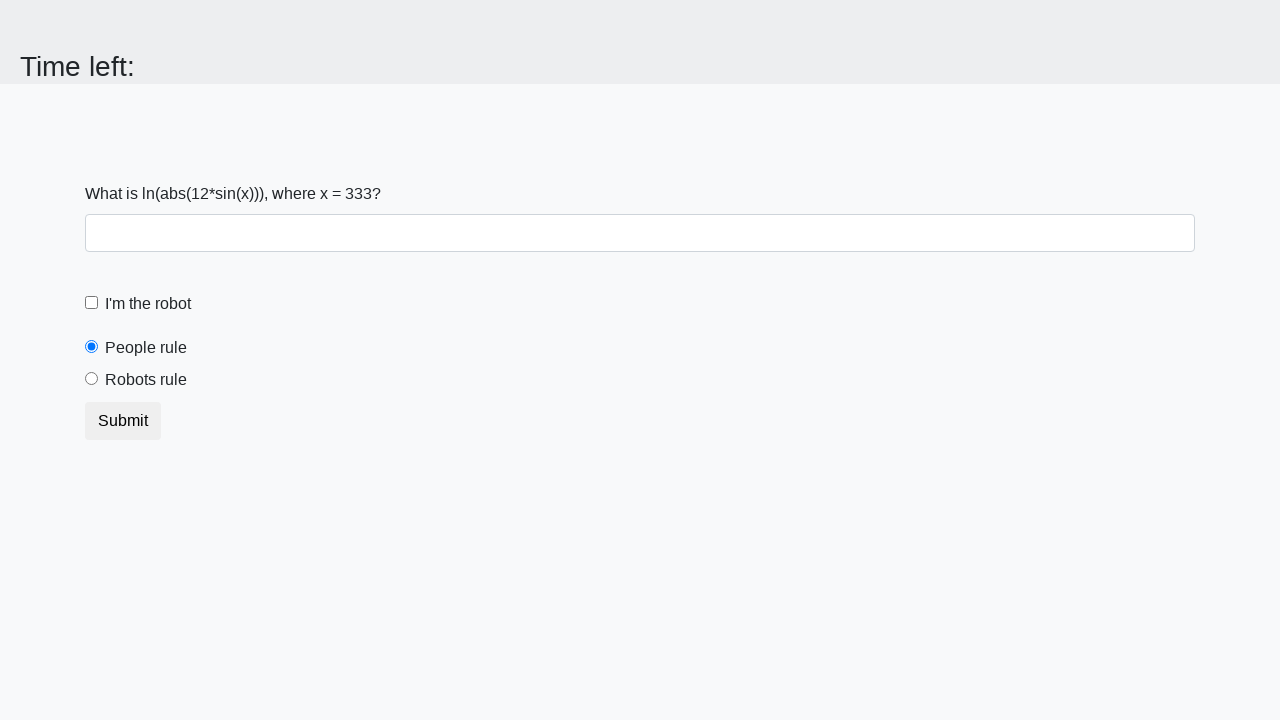

Waited for form submission response
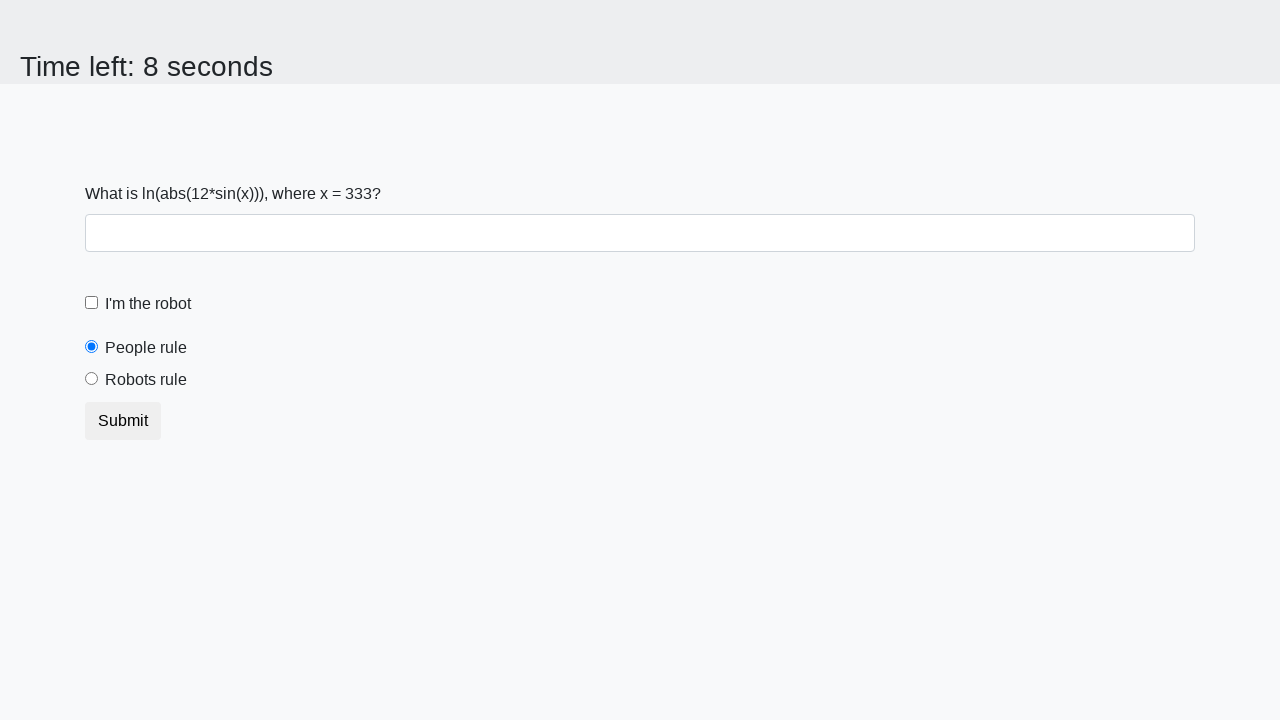

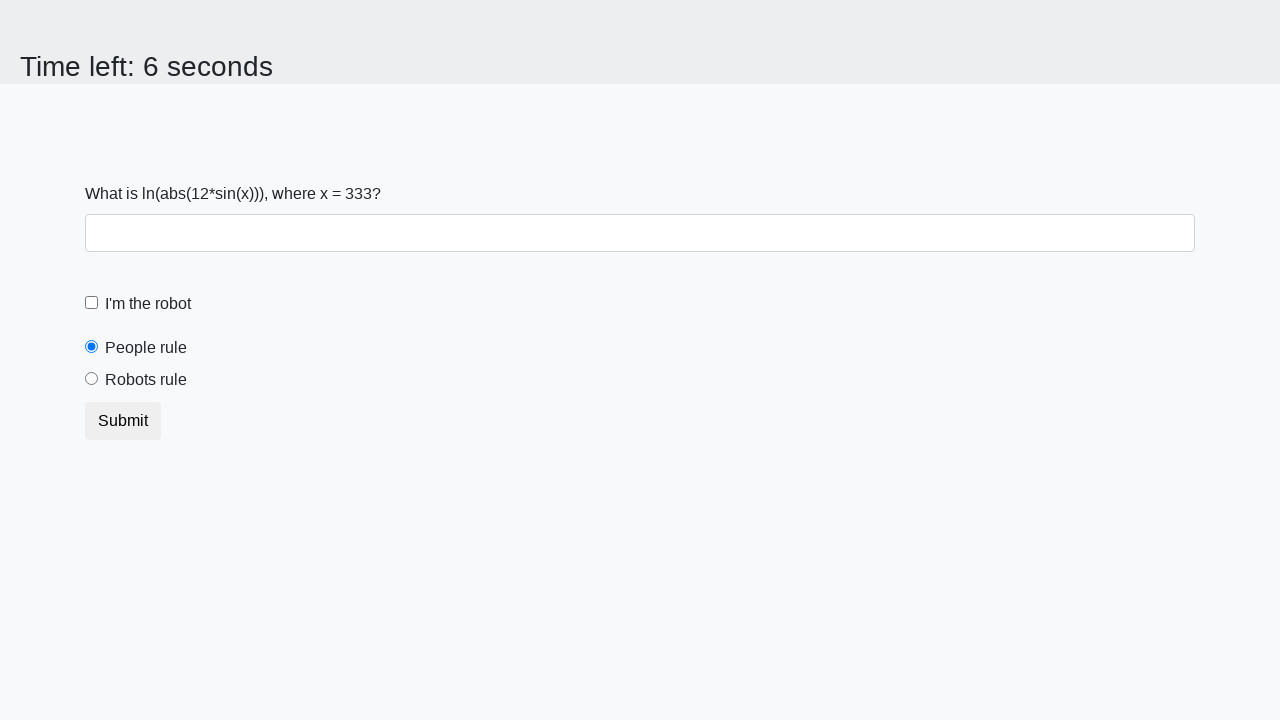